Tests alert handling functionality by navigating to basic elements section, triggering a JavaScript alert, verifying its text, and accepting it

Starting URL: http://automationbykrishna.com/

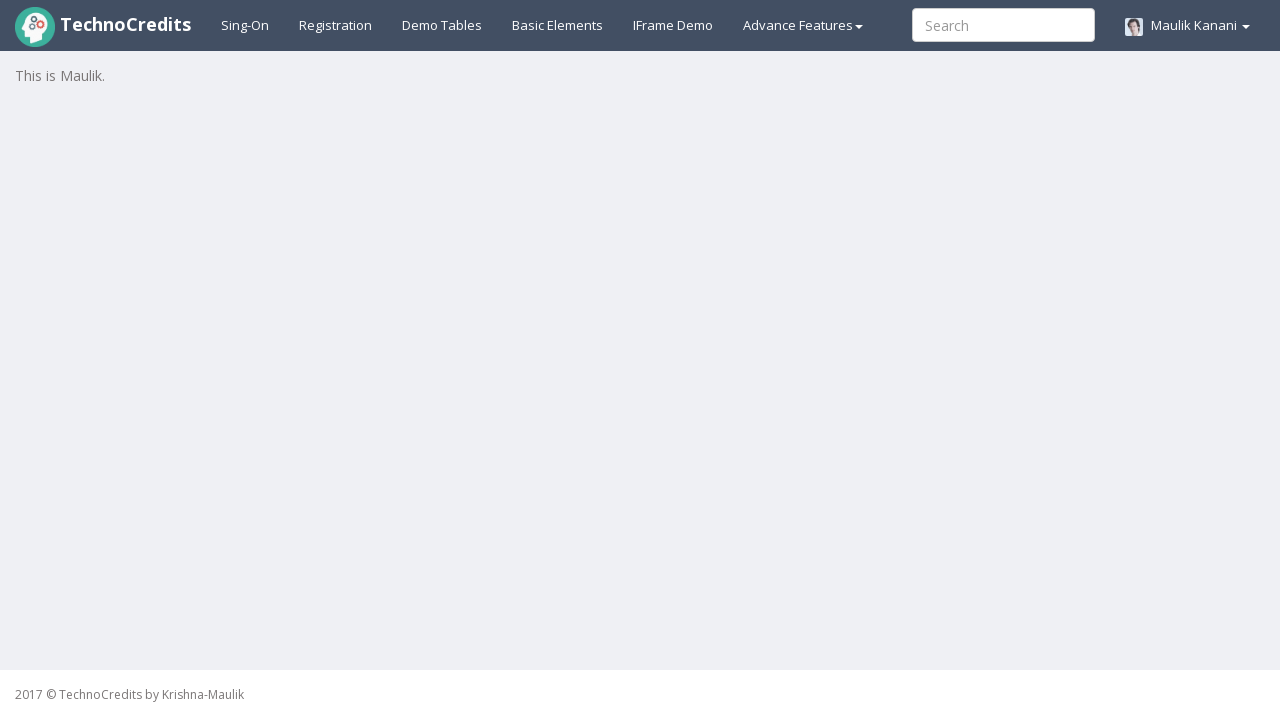

Clicked on Basic Elements link at (558, 25) on xpath=//a[@id='basicelements']
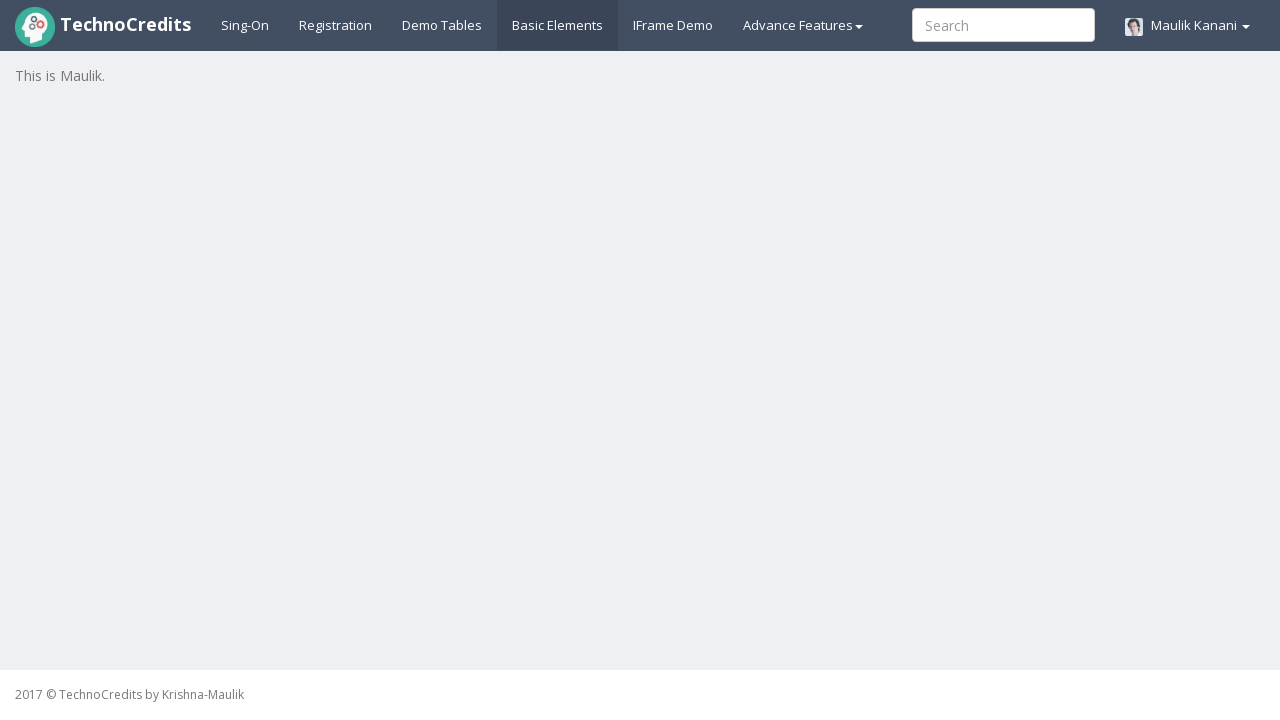

Waited for page to load (3 seconds)
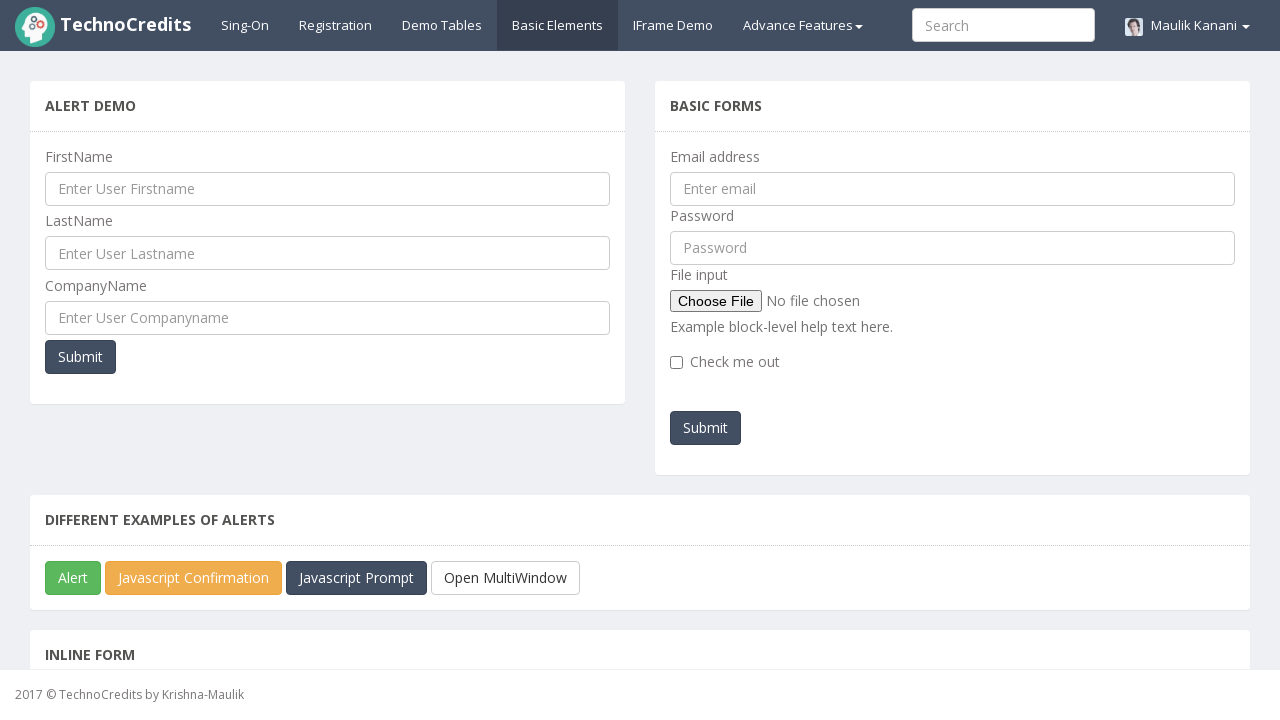

Scrolled JavaScript Alert button into view
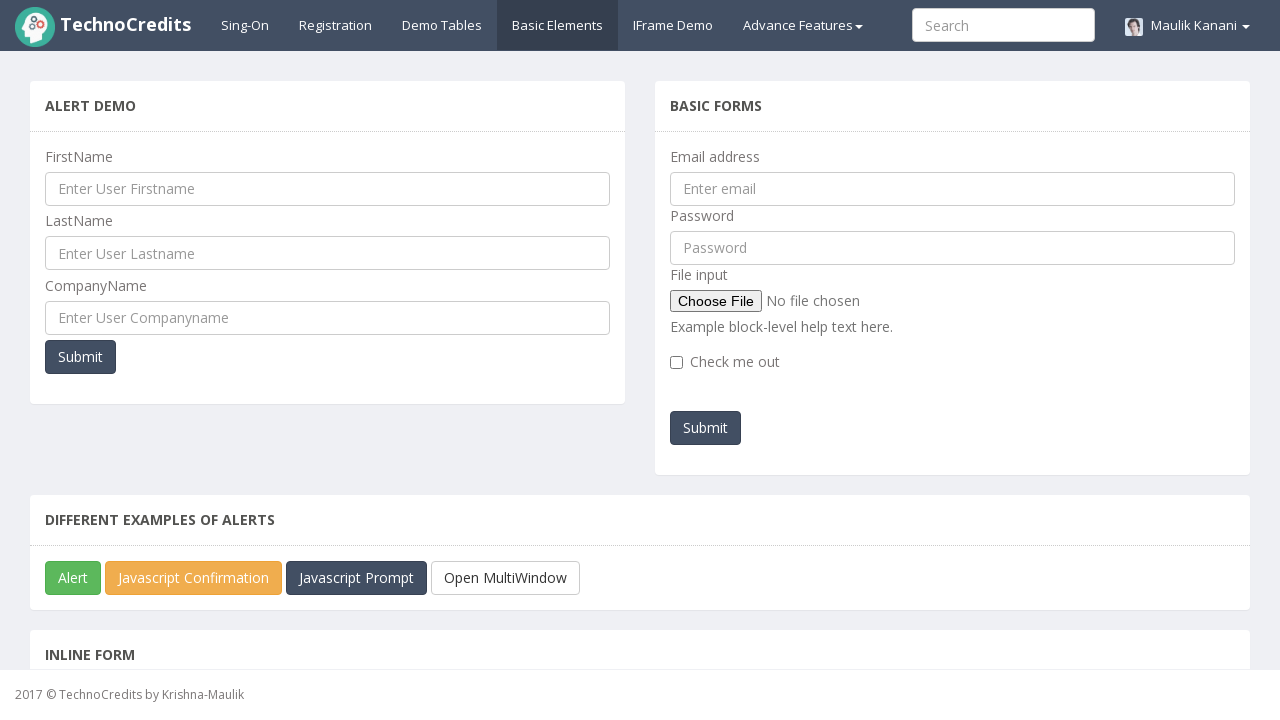

Clicked JavaScript Alert button at (73, 578) on #javascriptAlert
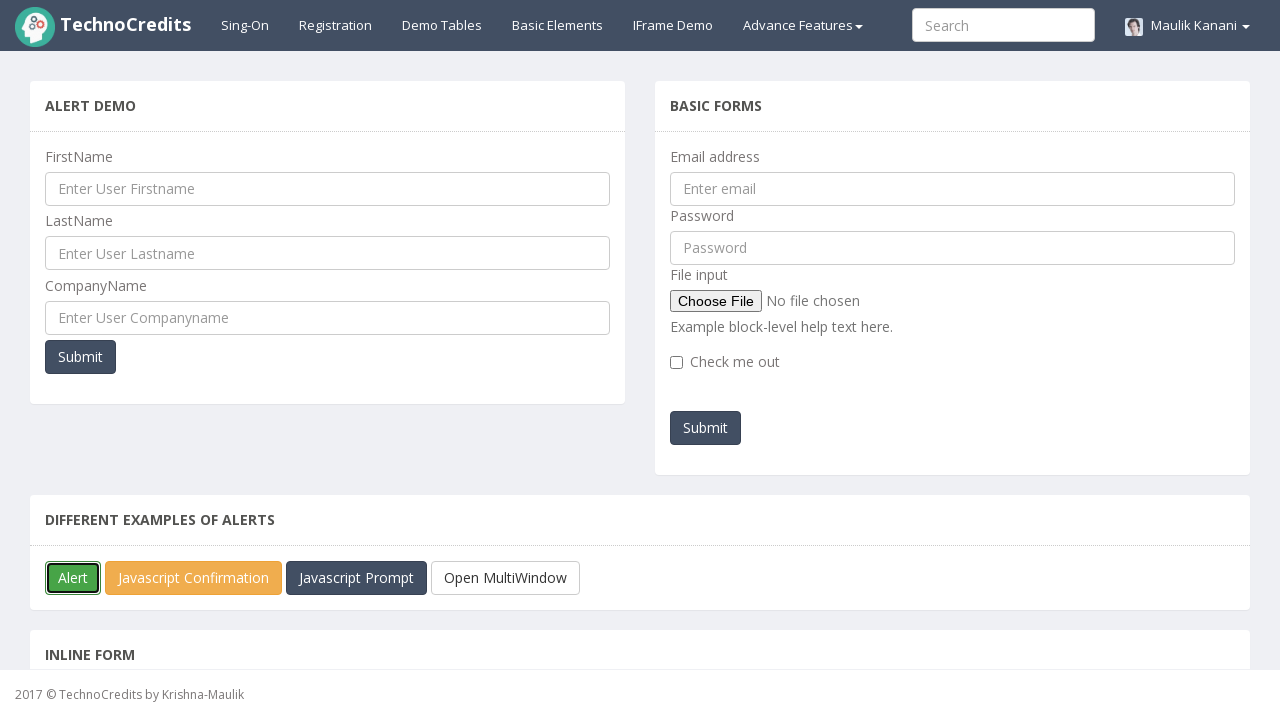

Set up dialog handler to accept alerts
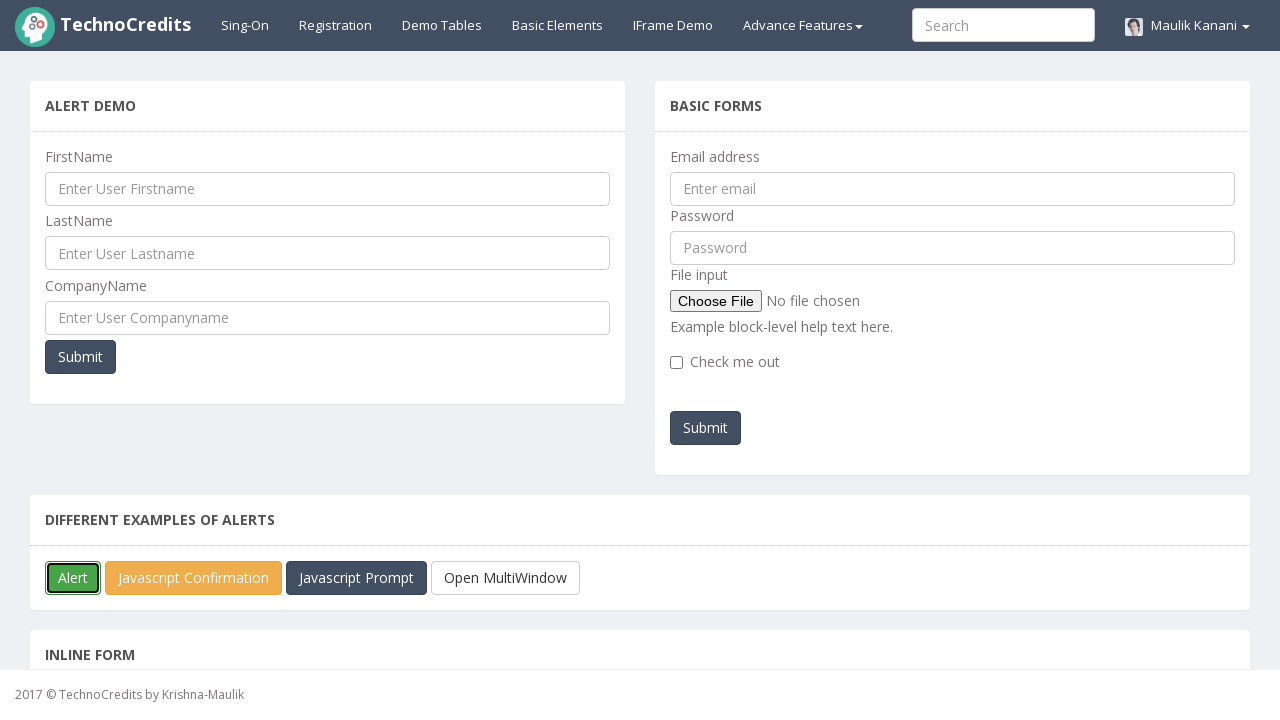

Alert triggered and verified - Expected text: 'You must be TechnoCredits student!!'
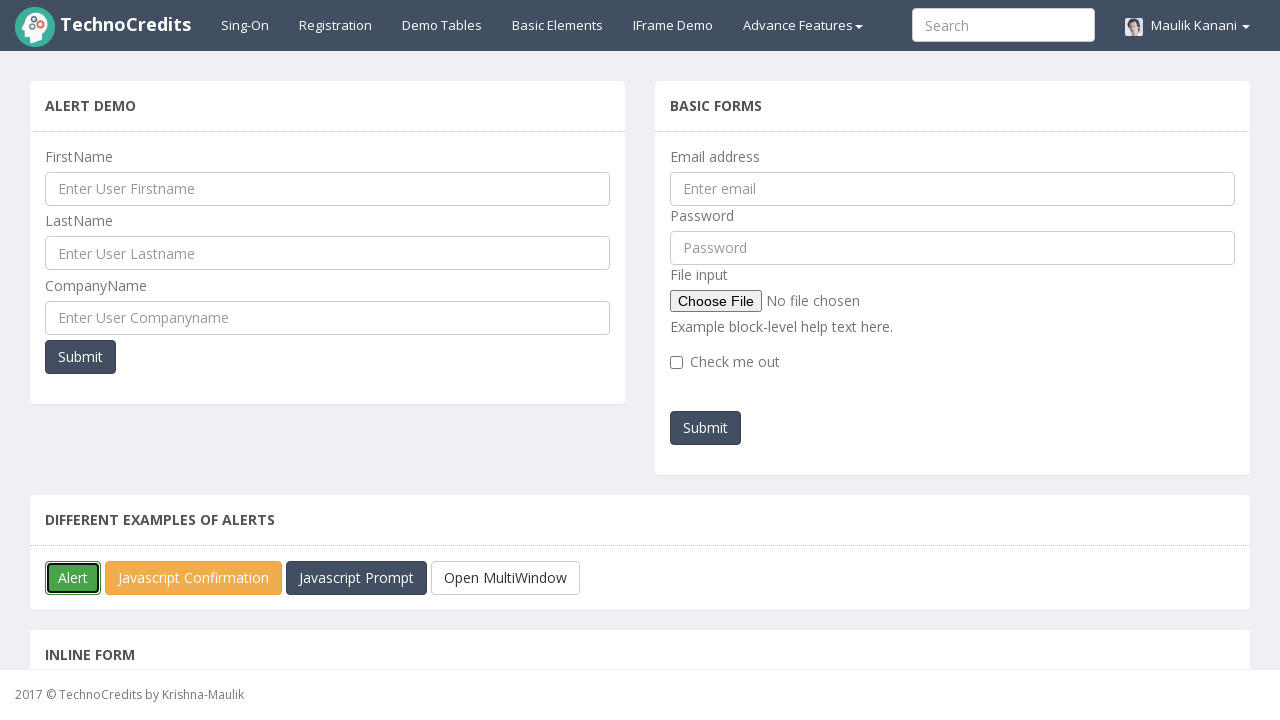

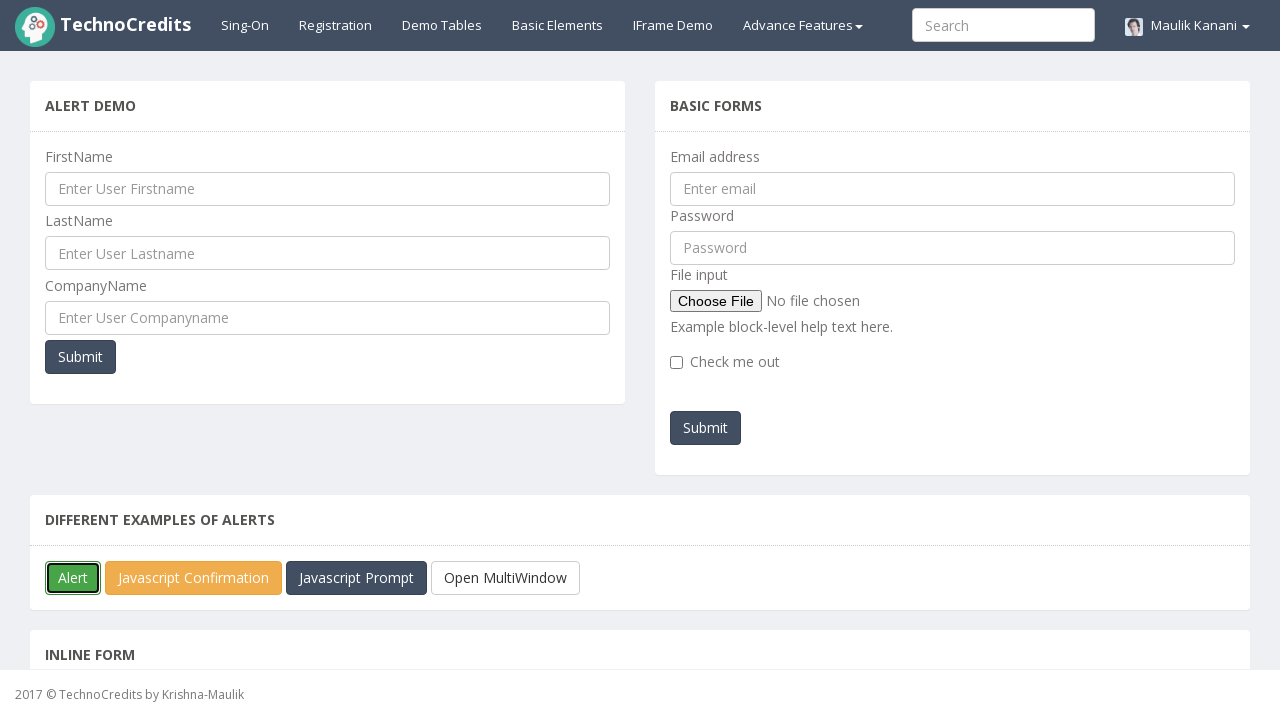